Tests the Portuguese toll calculator by entering origin and destination addresses, selecting suggestions from autocomplete, and waiting for the route to be calculated and displayed.

Starting URL: https://portagens.infraestruturasdeportugal.pt/

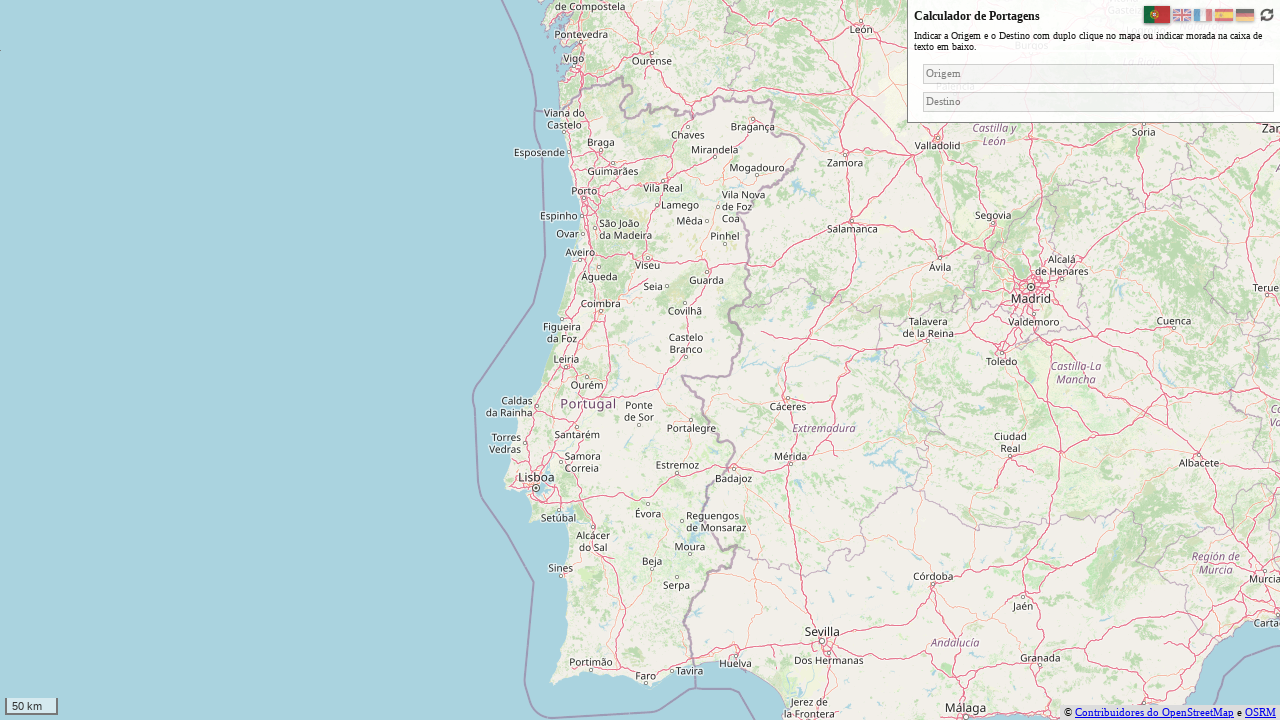

Waited for page to reach networkidle state
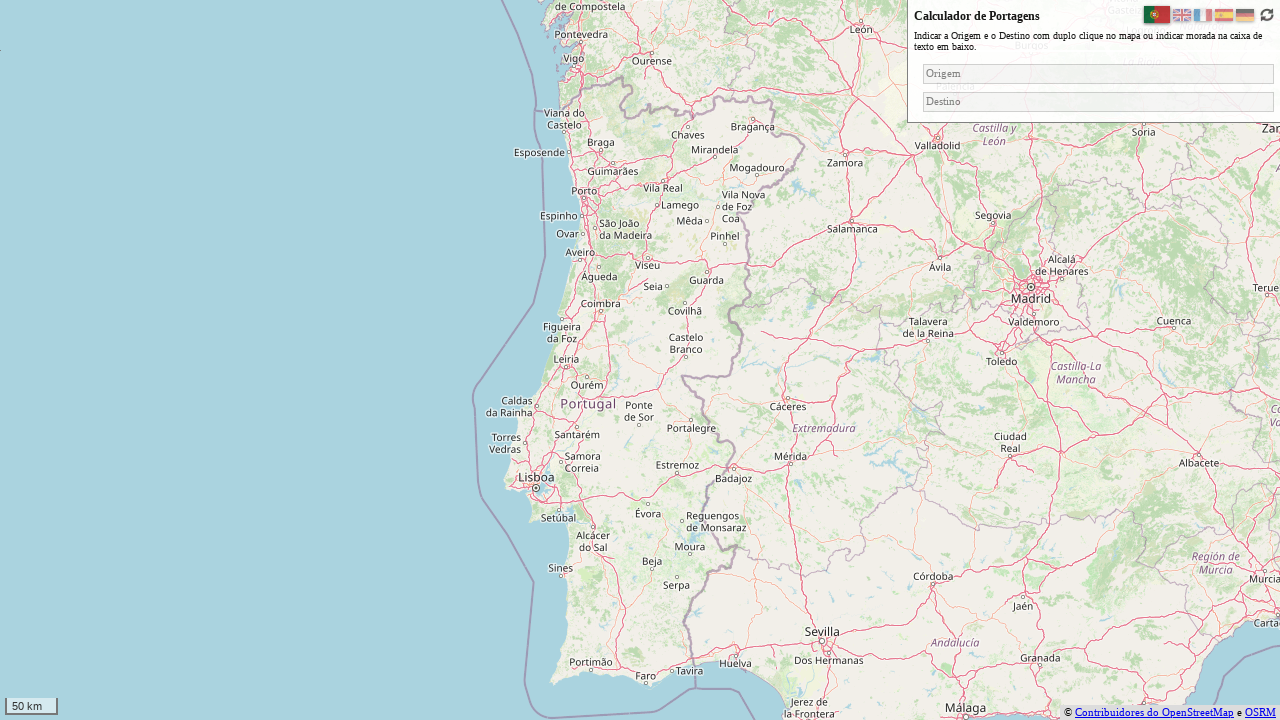

Waited 3 seconds for page elements to stabilize
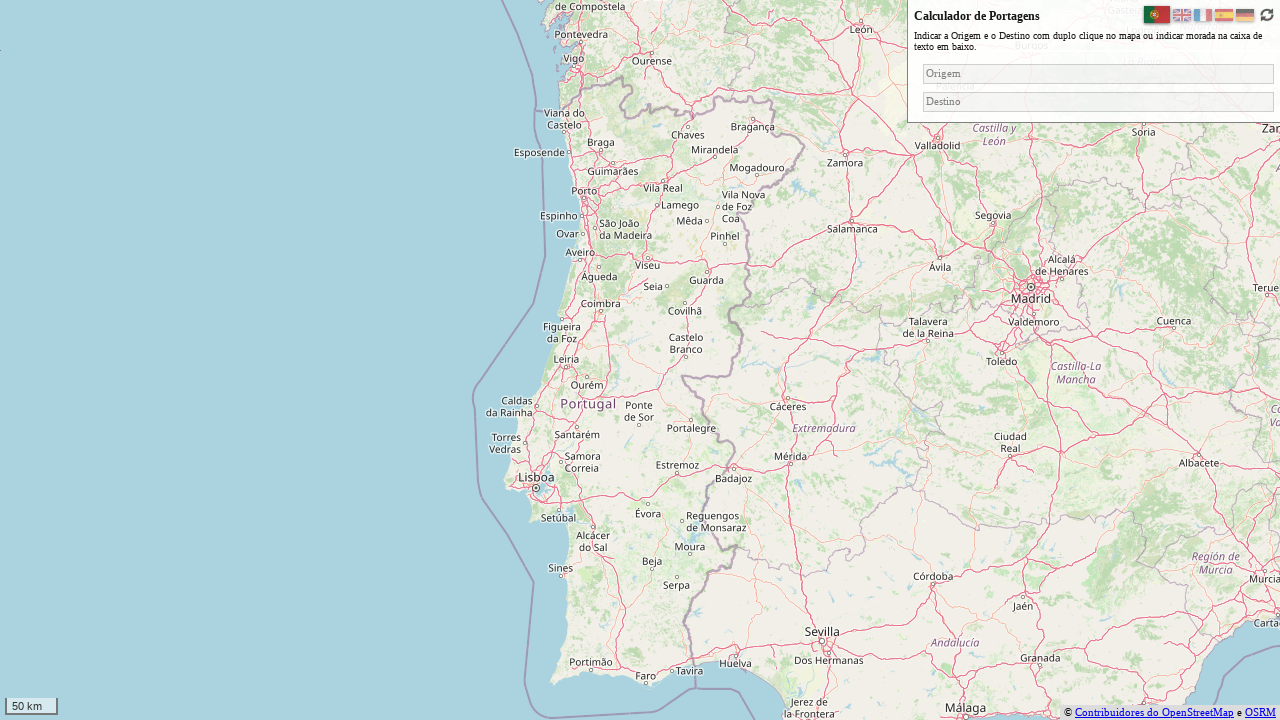

Filled origin input field with 'Lisboa' on .leaflet-routing-geocoder >> nth=0 >> input
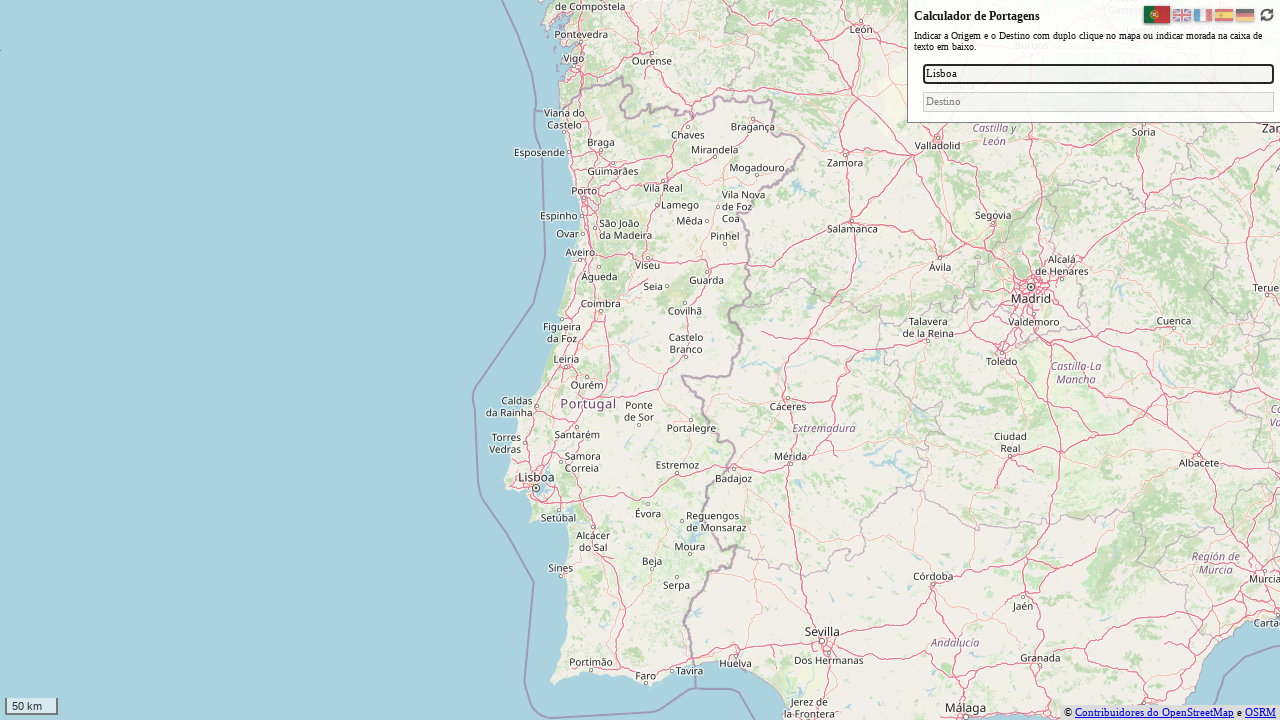

Pressed Enter to trigger origin autocomplete
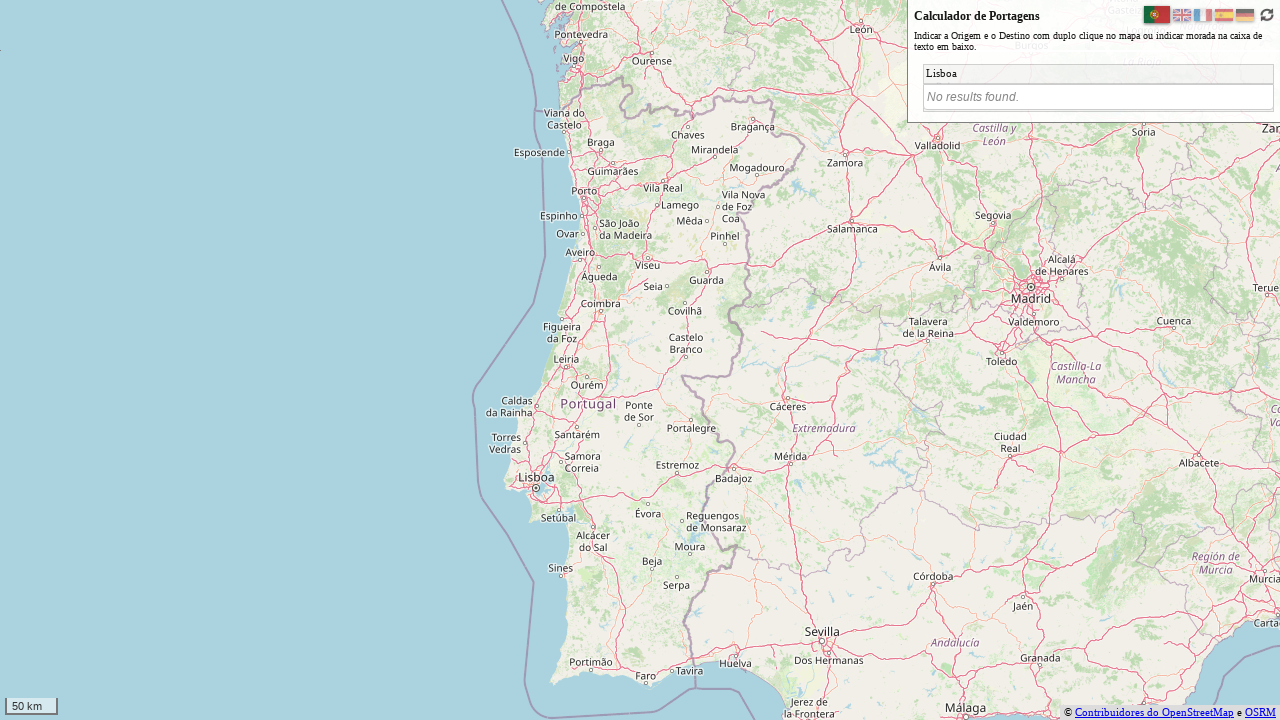

Waited 1 second for autocomplete suggestions to appear
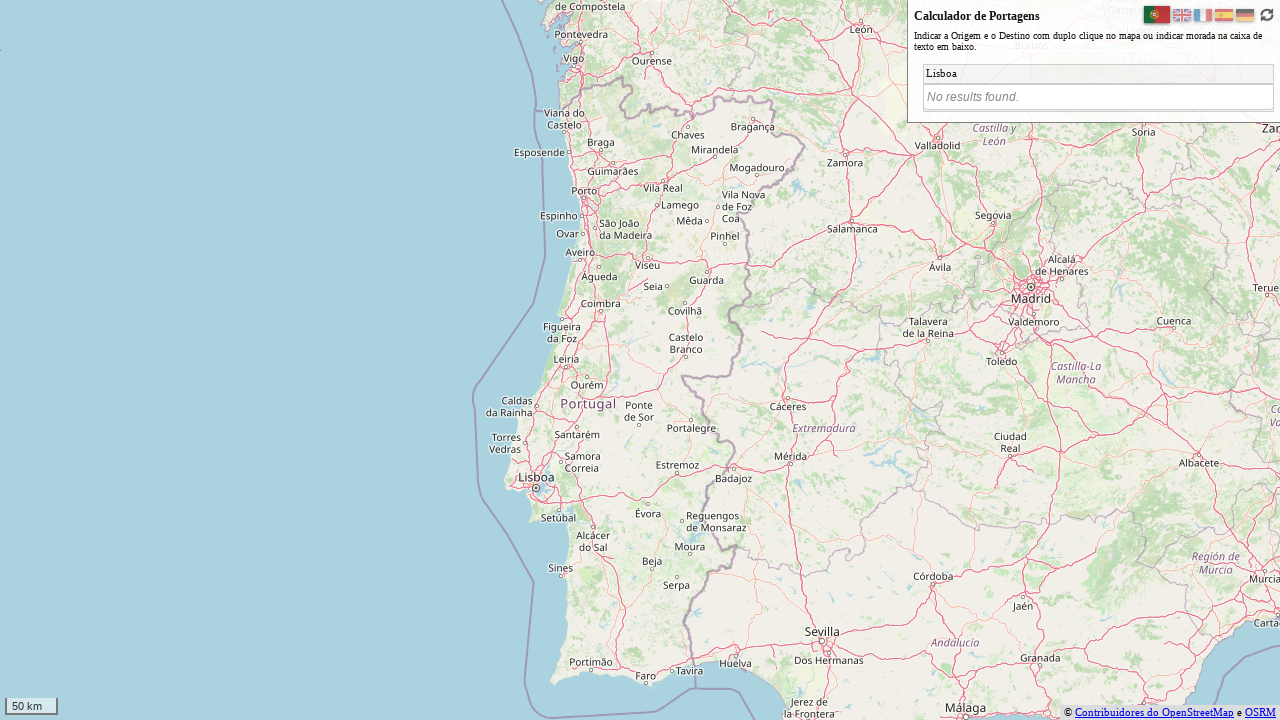

Clicked on origin autocomplete suggestion for Lisboa at (1098, 97) on .leaflet-routing-geocoder-result >> nth=0
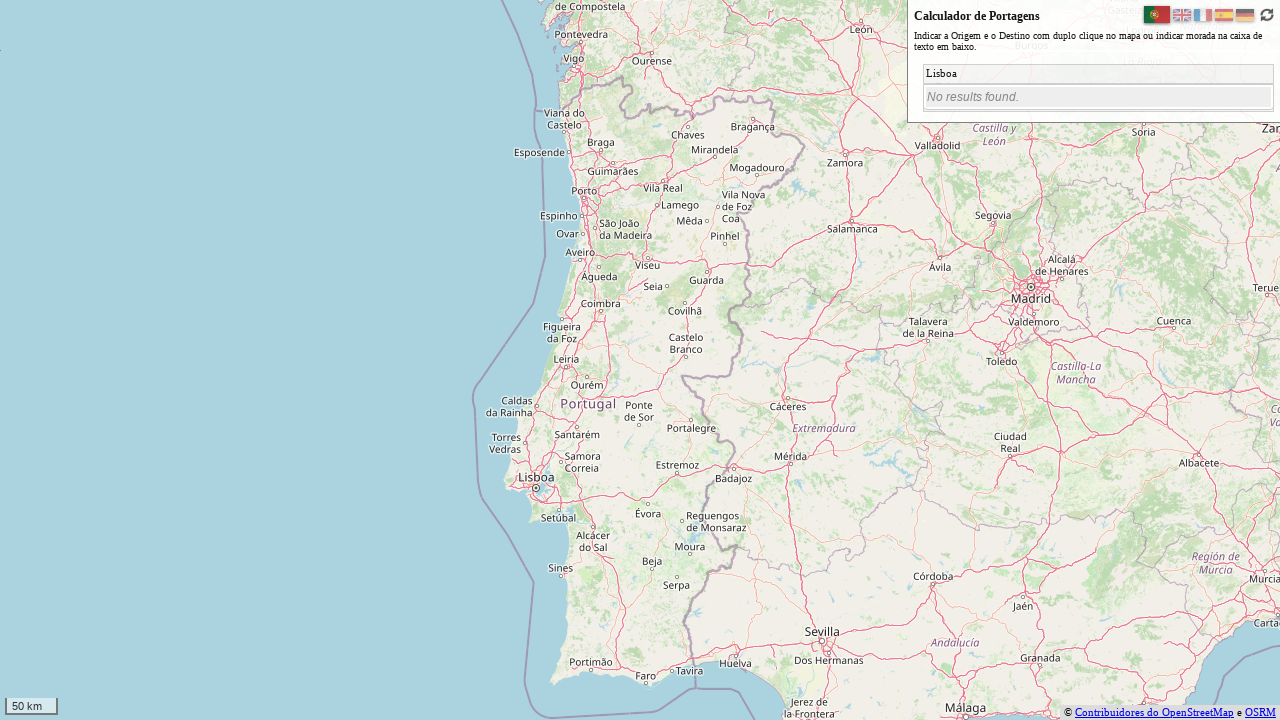

Filled destination input field with 'Porto' on .leaflet-routing-geocoder >> nth=1 >> input
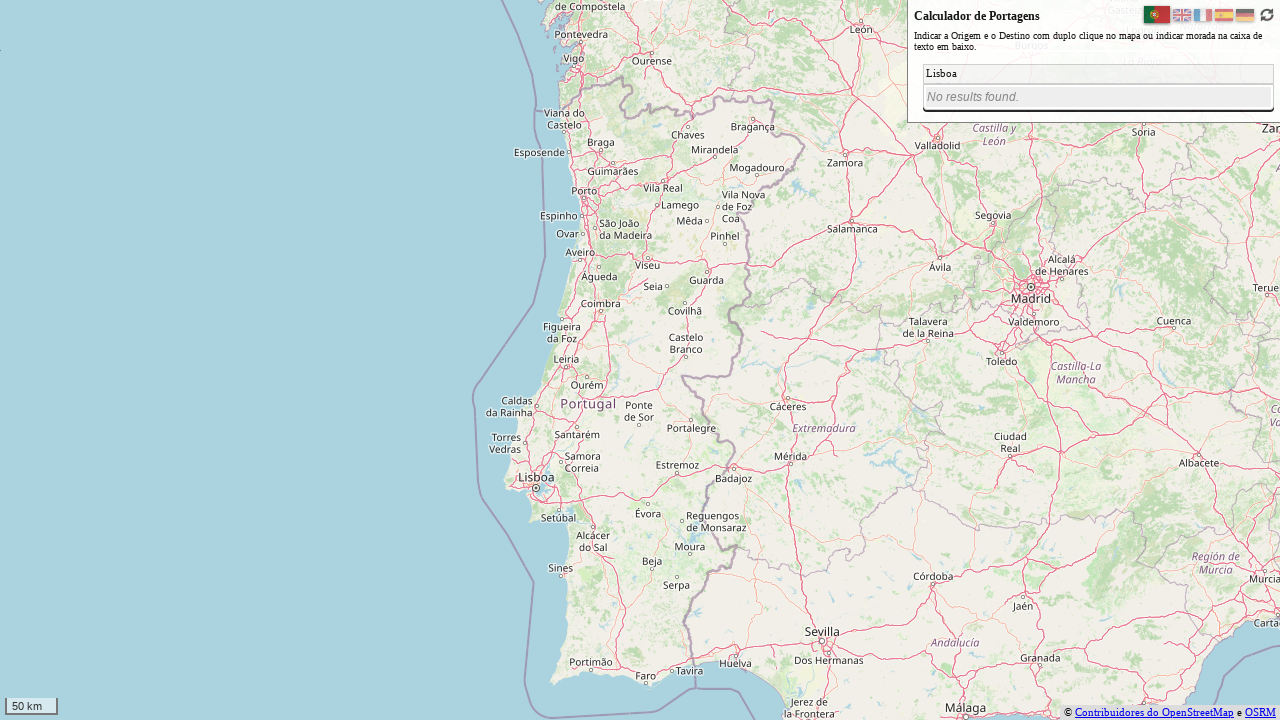

Pressed Enter to trigger destination autocomplete
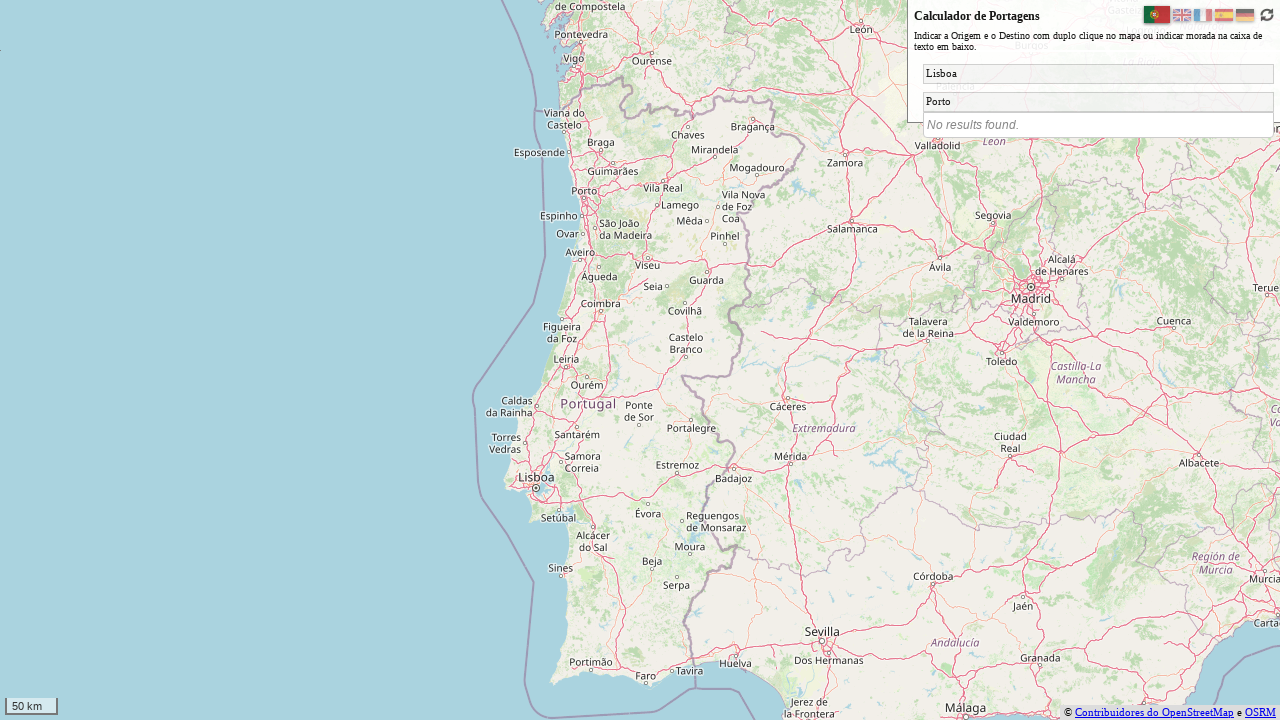

Waited 1 second for autocomplete suggestions to appear
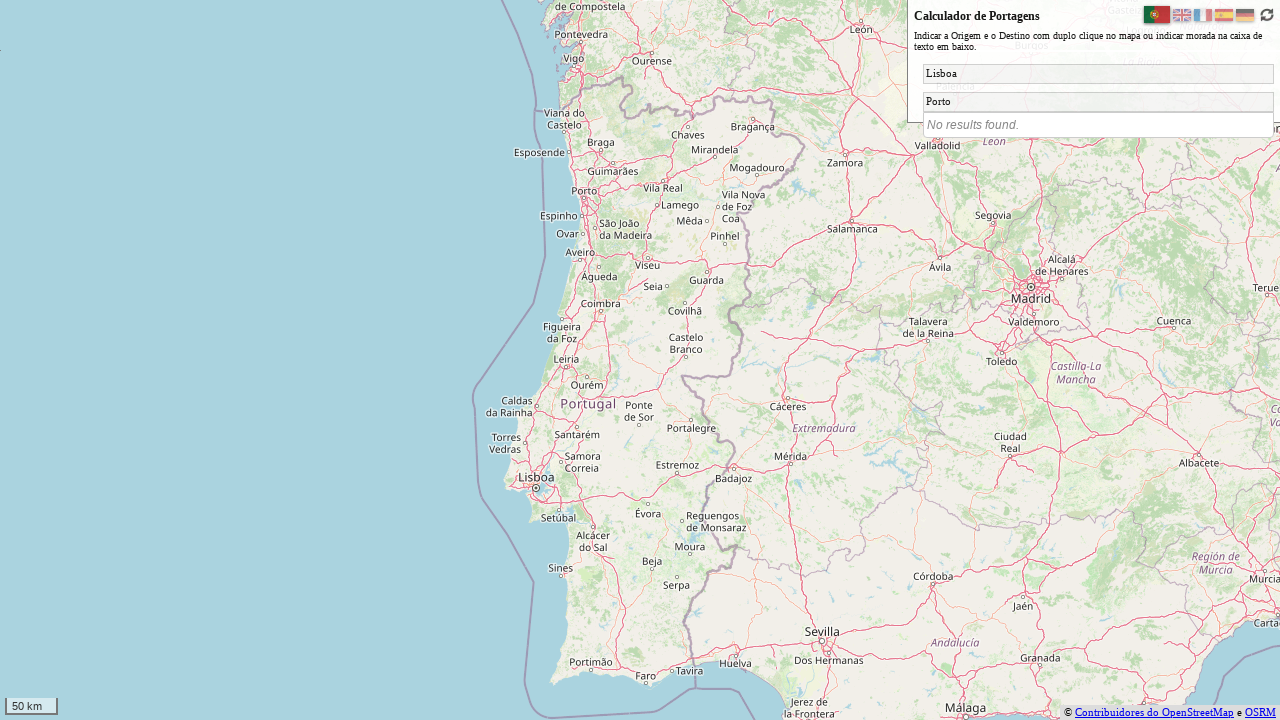

Waited 3 seconds for toll route calculation to complete
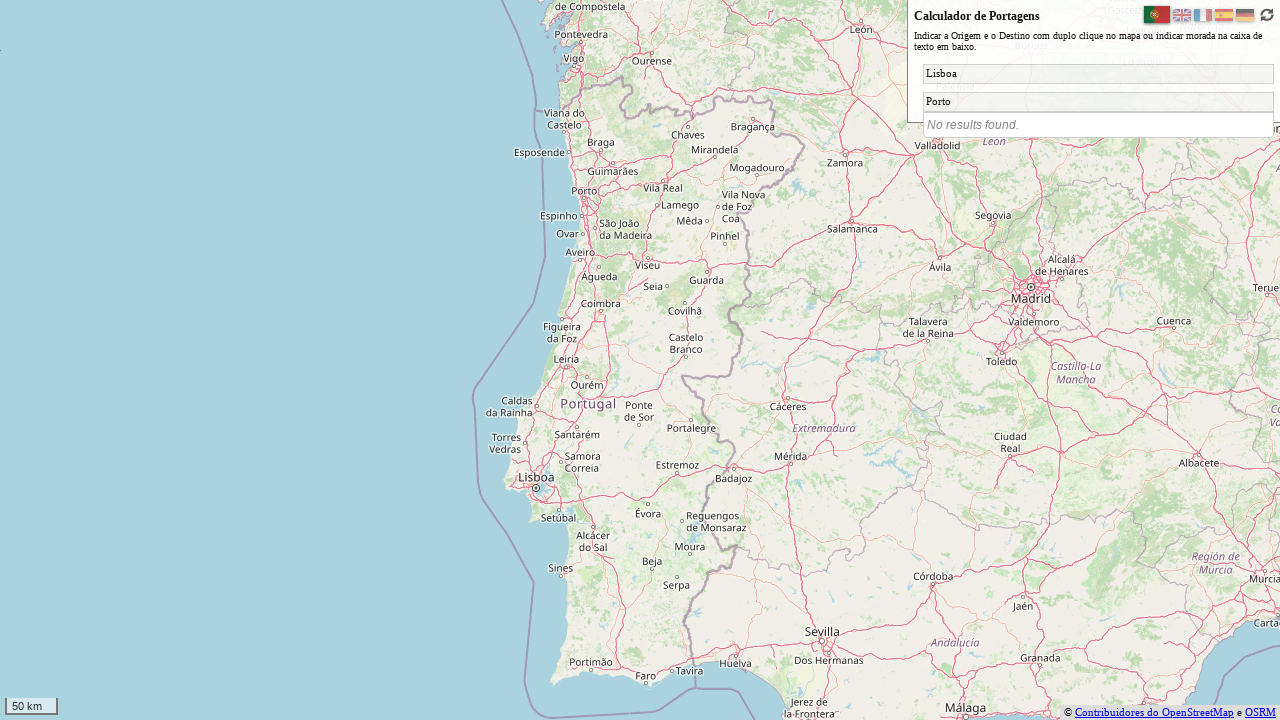

Verified route container is visible with calculated results
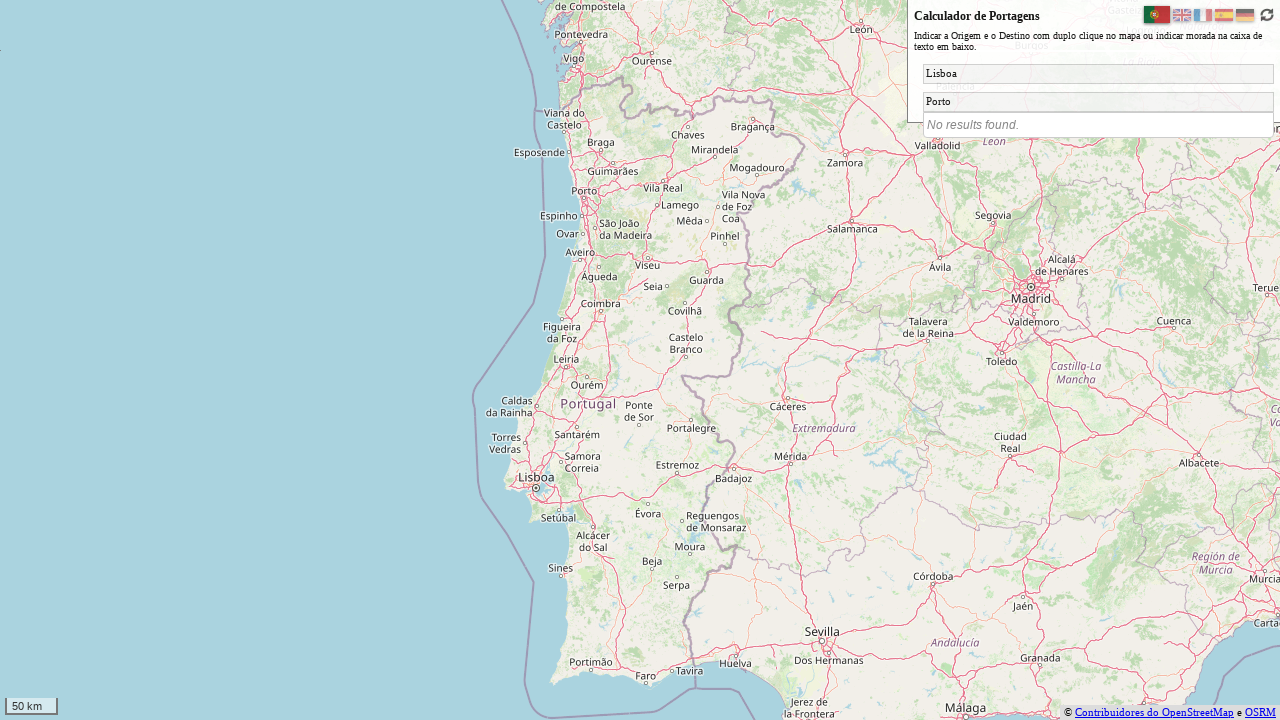

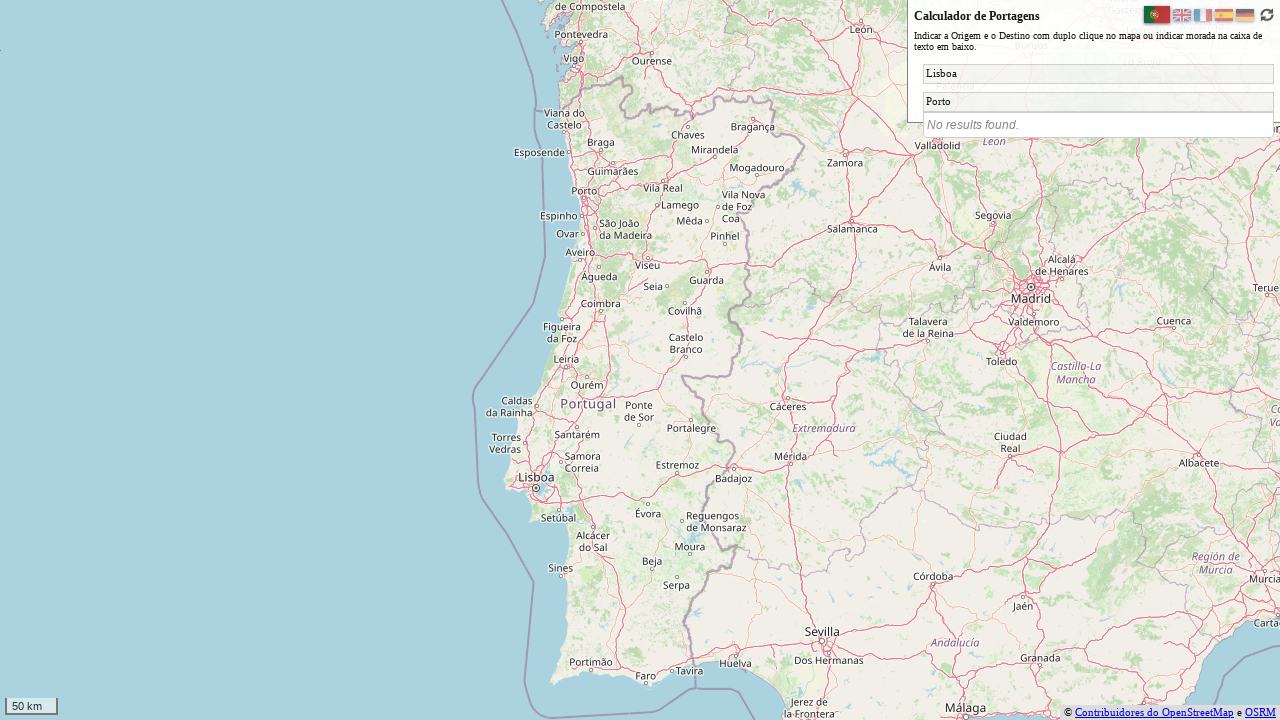